Tests window switching functionality by clicking a link that opens a new window, then switching back to the original window

Starting URL: http://www.echoecho.com/htmllinks10.htm

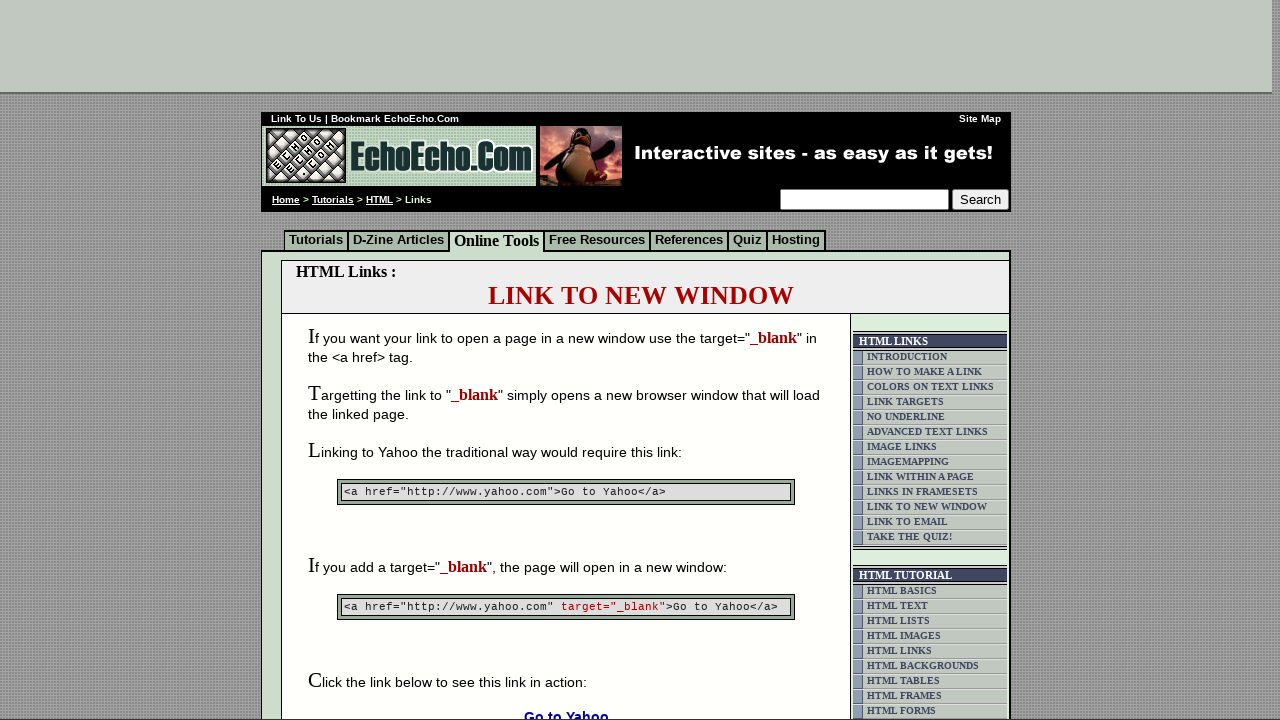

Clicked link to open new window (Go to Yahoo) at (566, 712) on xpath=//span[contains(text(),'Go to Yahoo')]
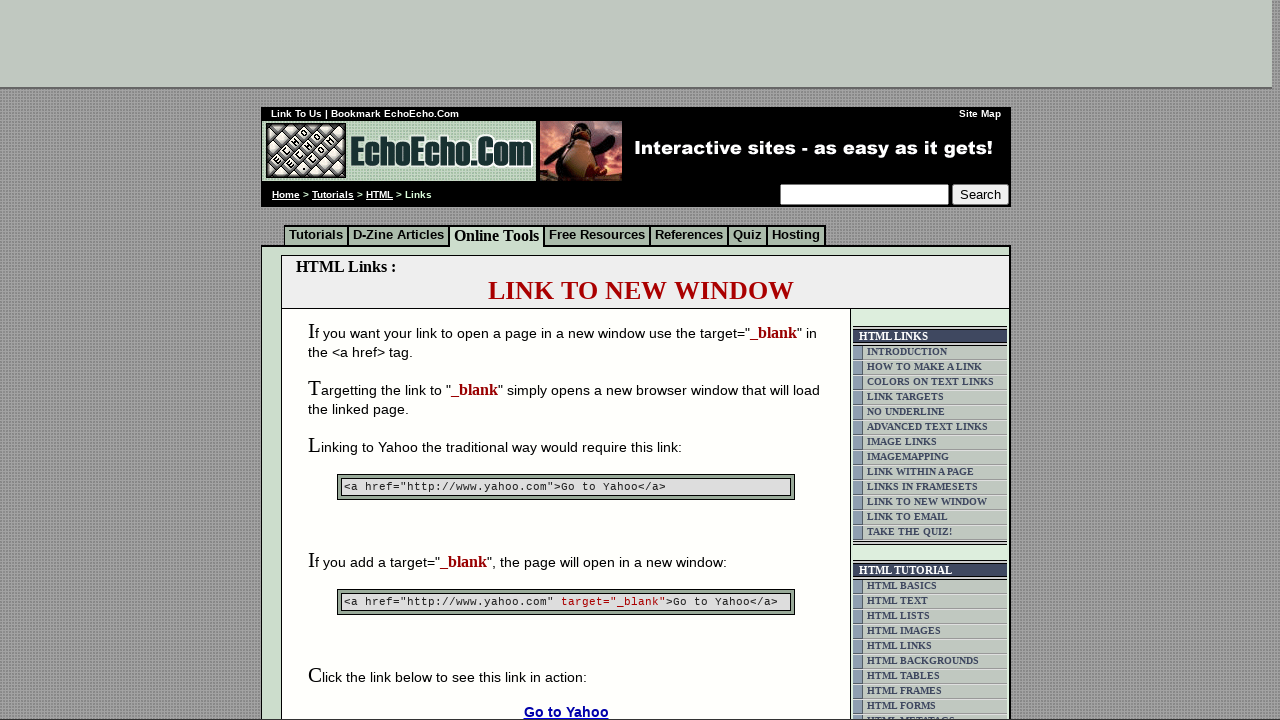

Waited 2 seconds for new window to open
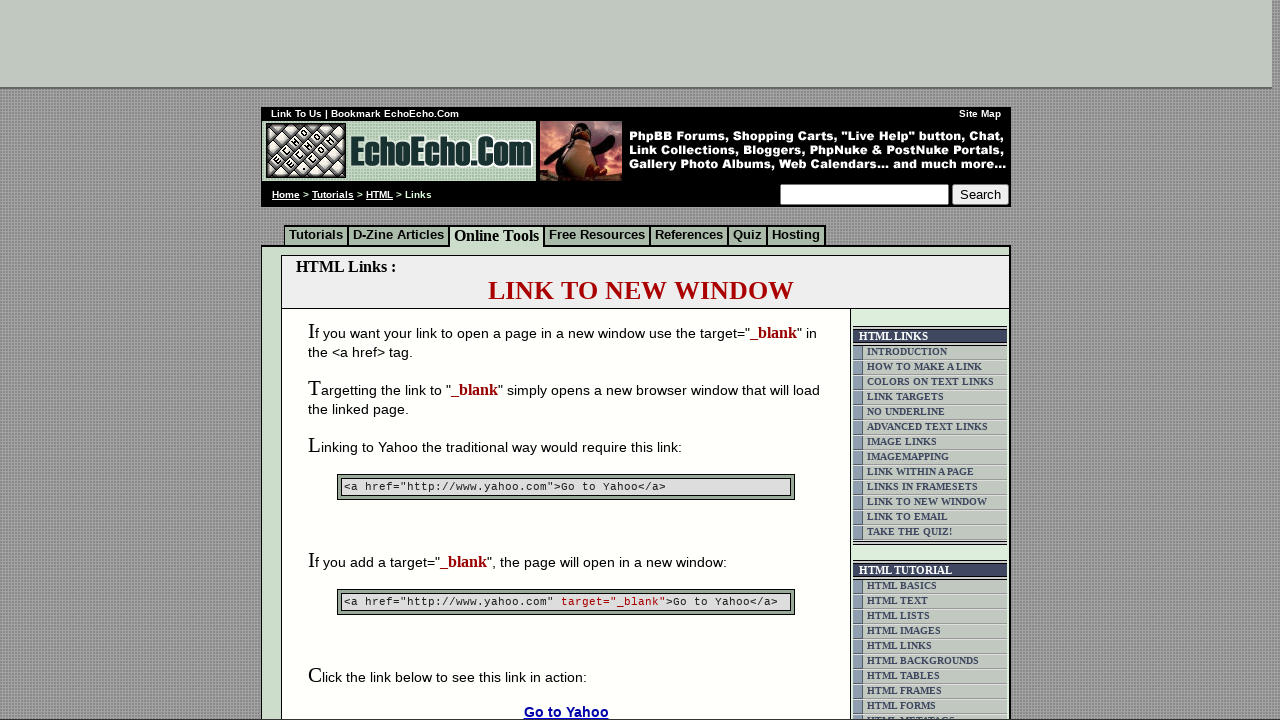

Retrieved all page contexts
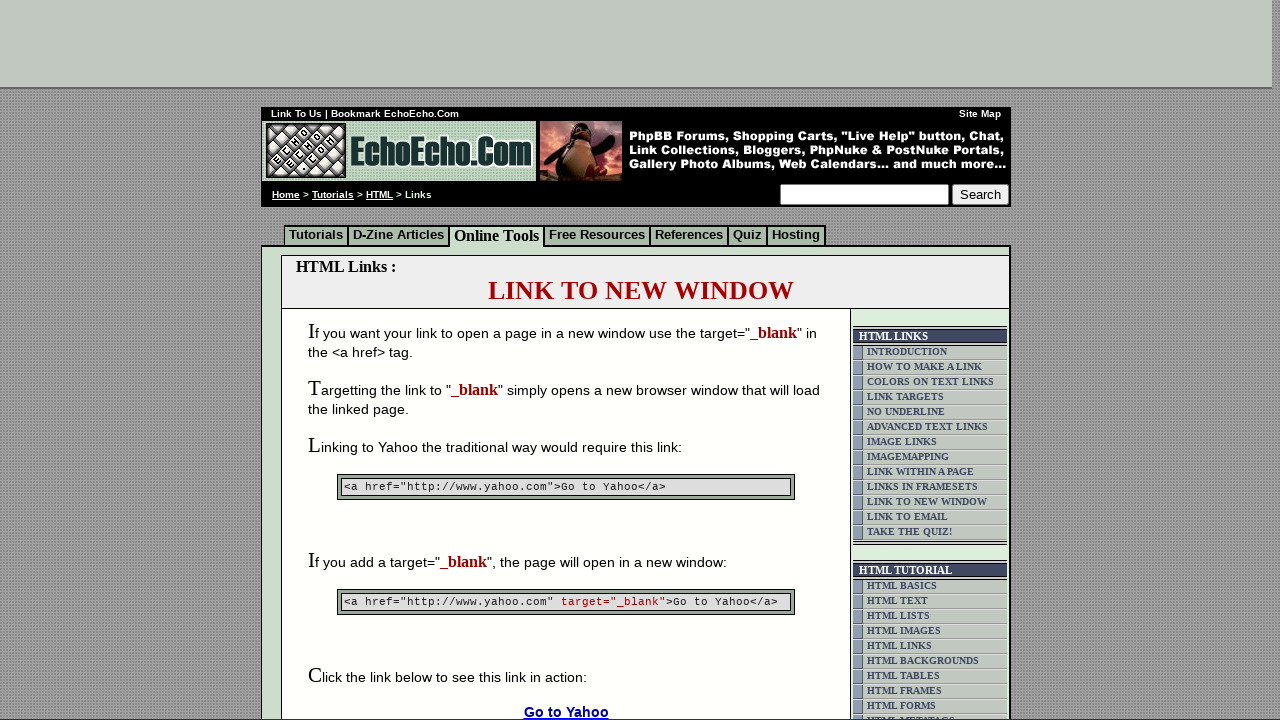

Selected original window from contexts
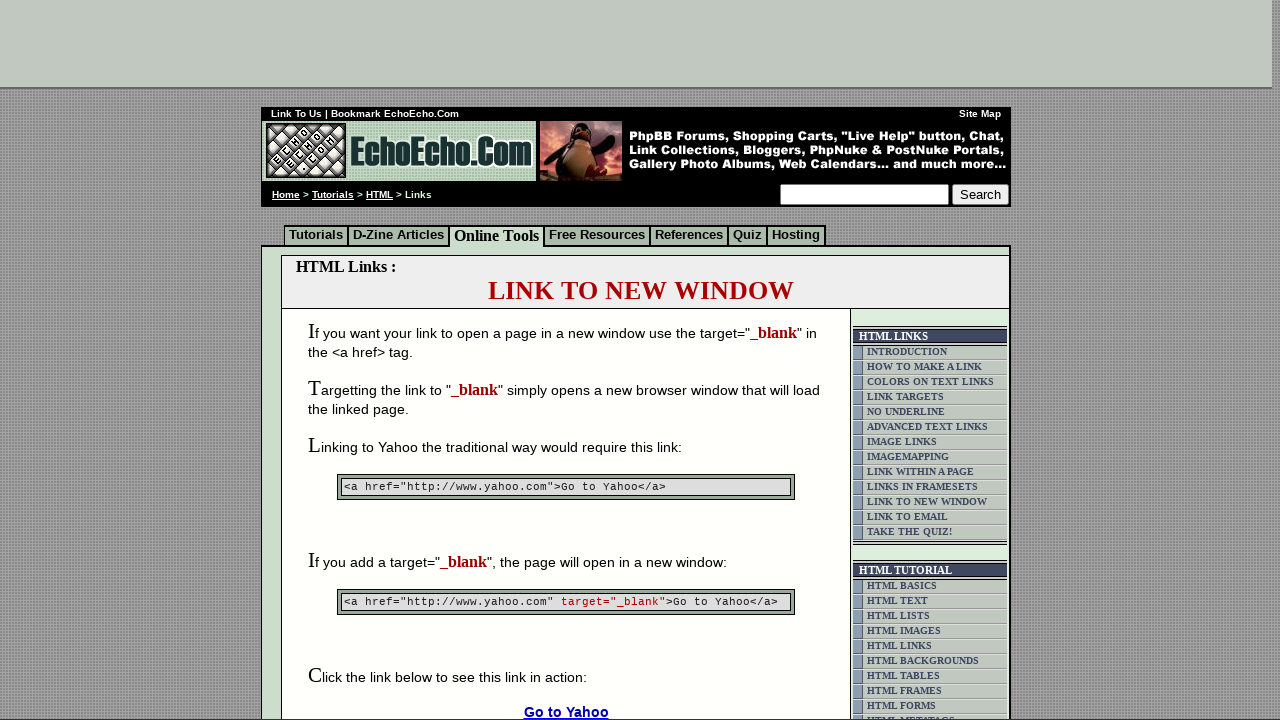

Brought original window to front
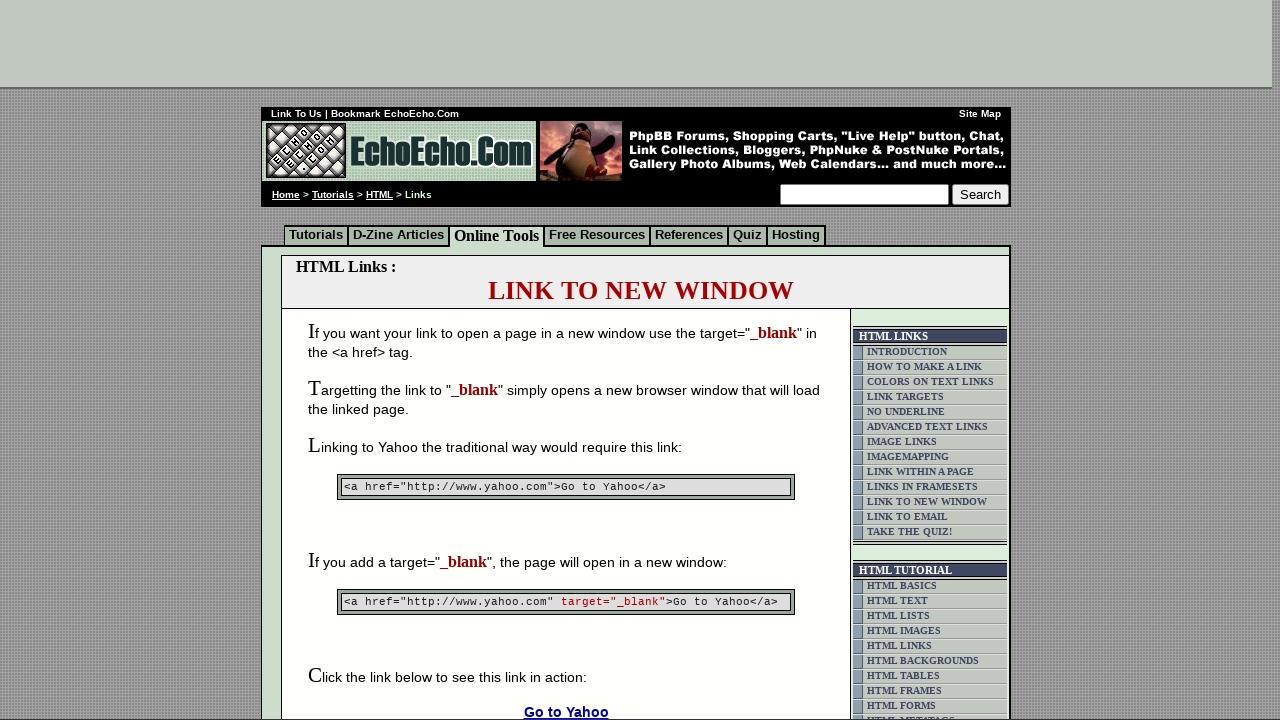

Waited 2 seconds to ensure window switch is complete
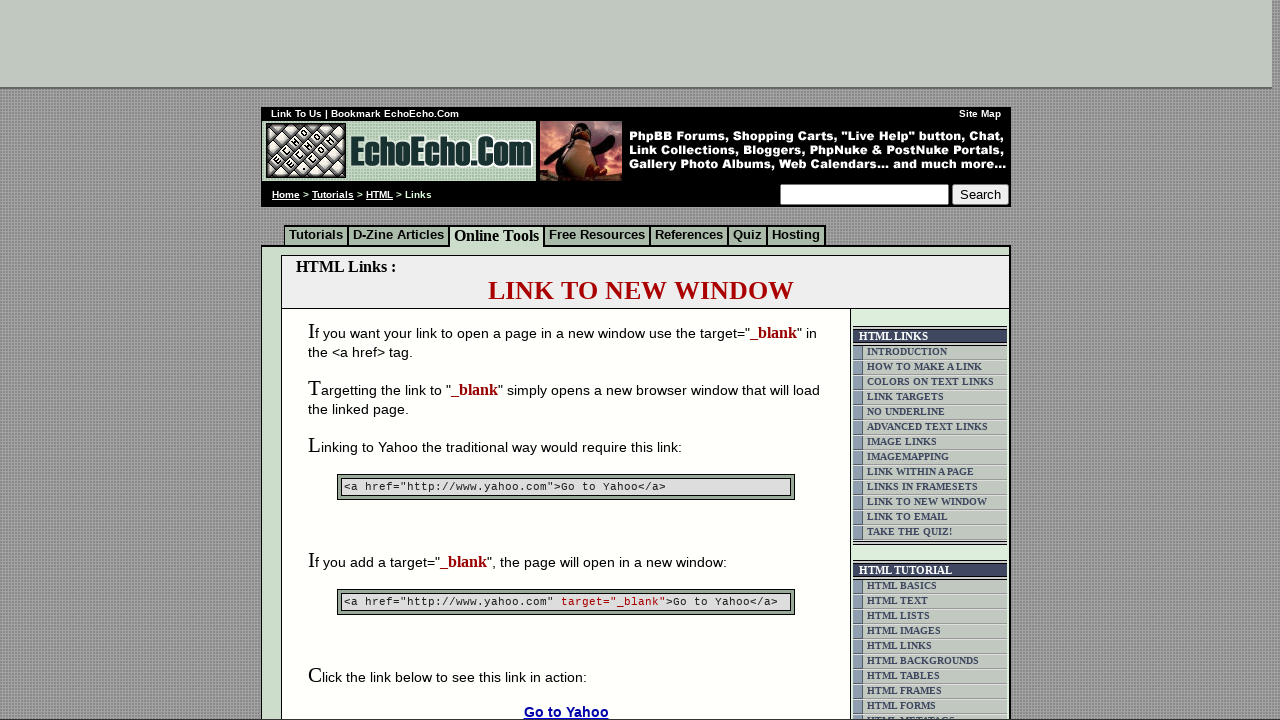

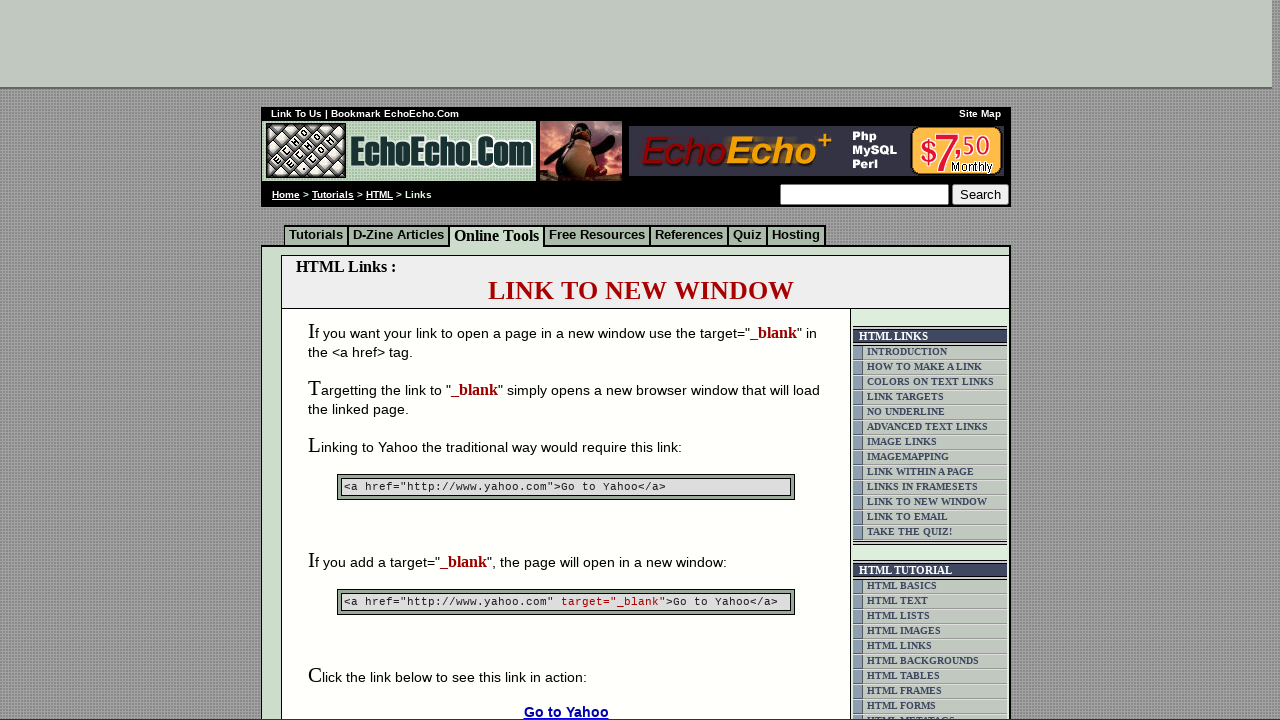